Navigates to a Selenium tutorial WordPress site and locates the Home link element

Starting URL: https://seleniumatfingertips.wordpress.com/

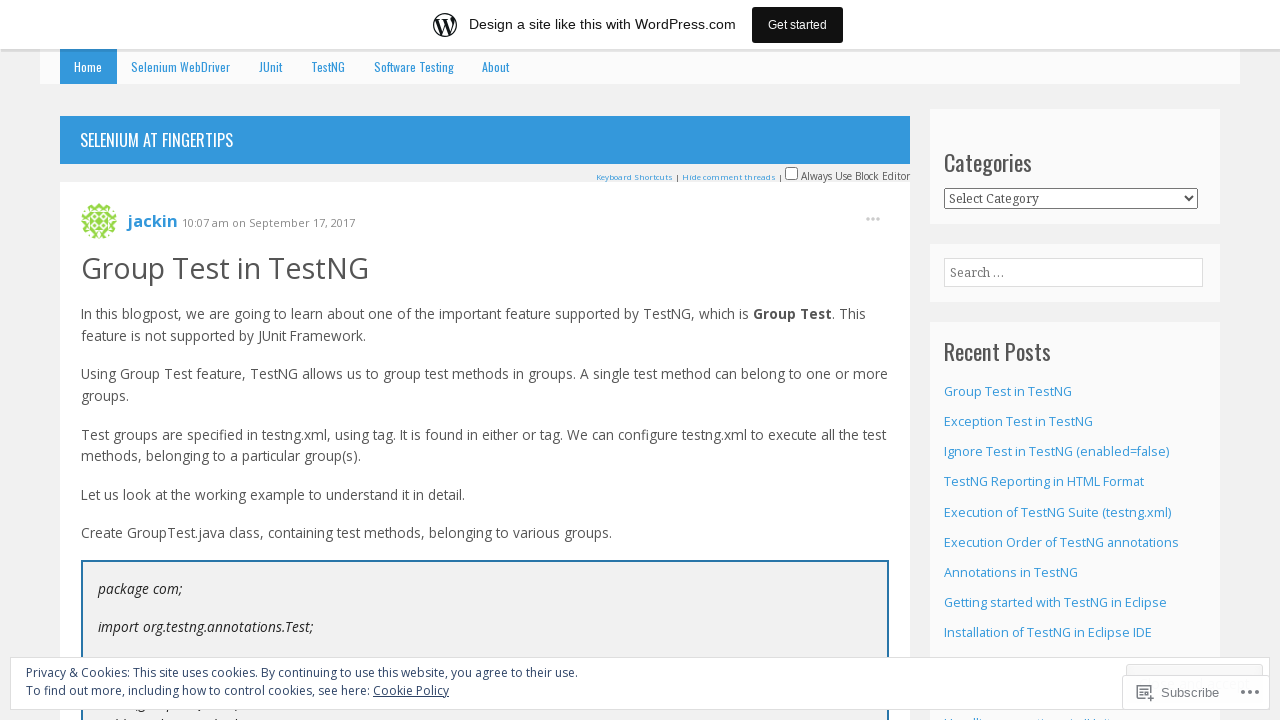

Waited for Home link element to be present in the DOM
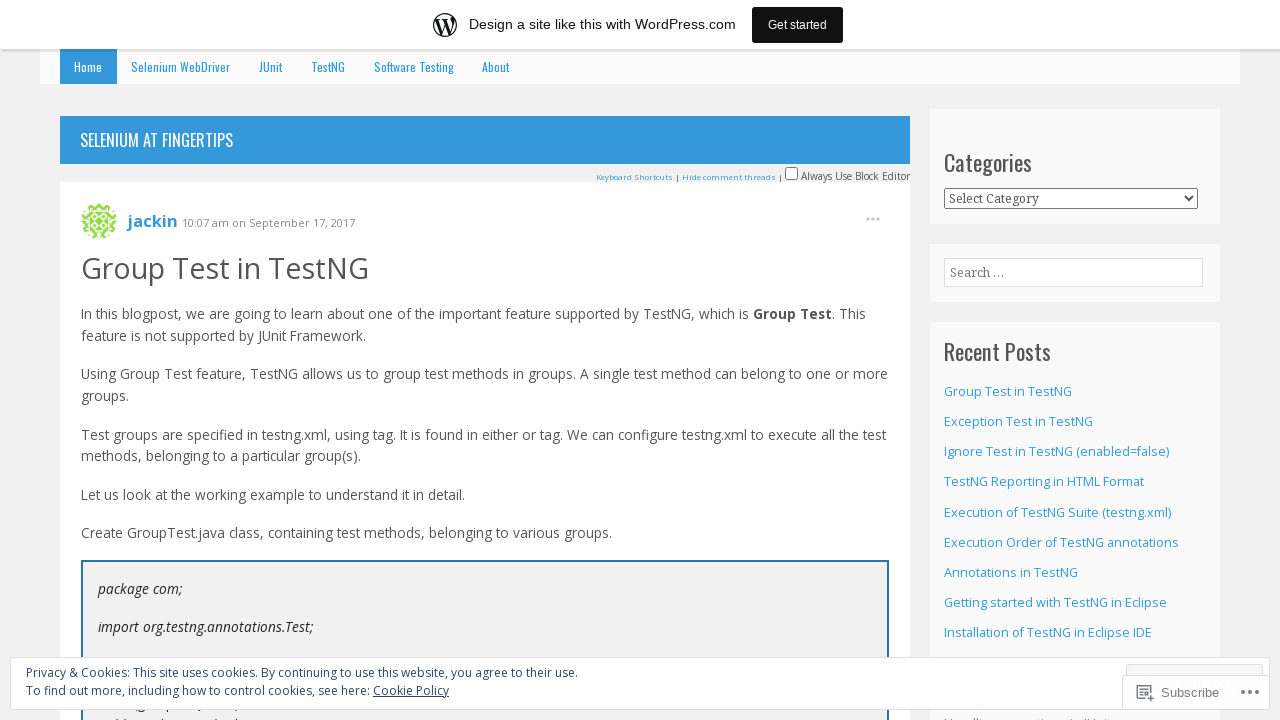

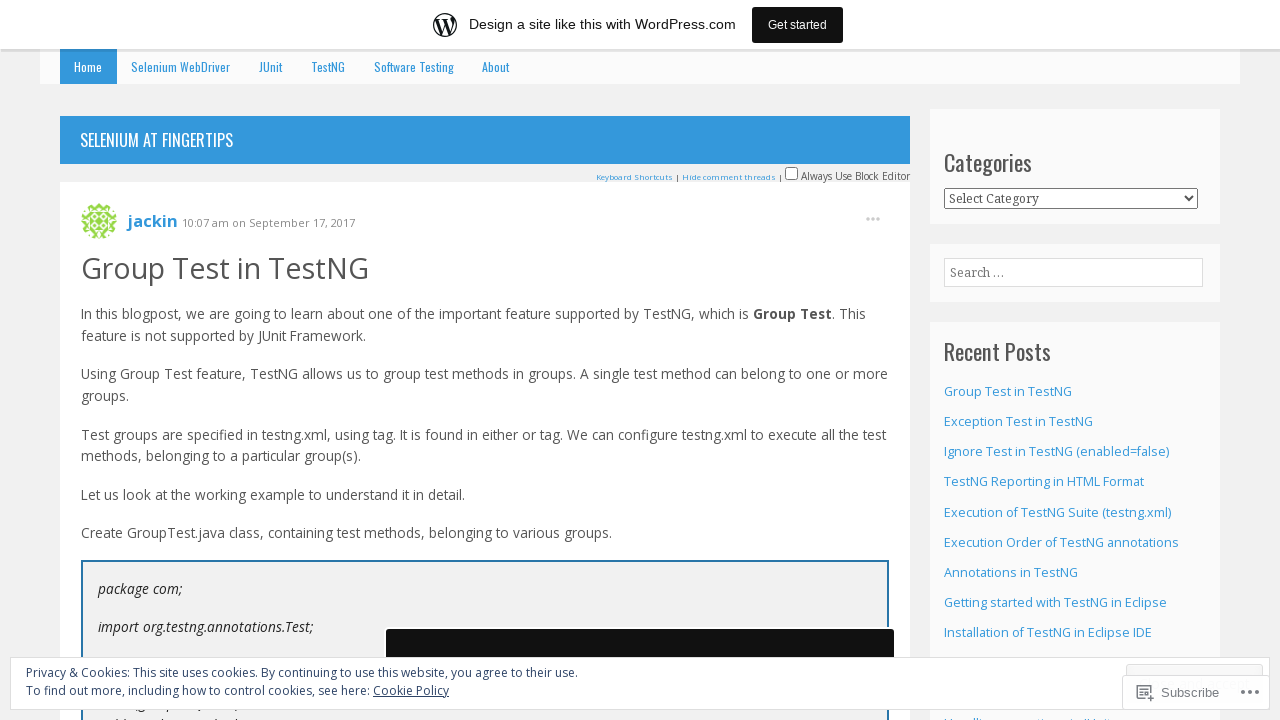